Navigates to a Goodreads book reviews page, scrolls down and clicks the "load more" button multiple times to load additional review pages, handling any overlay popups that appear.

Starting URL: https://www.goodreads.com/en/book/show/60194162/reviews

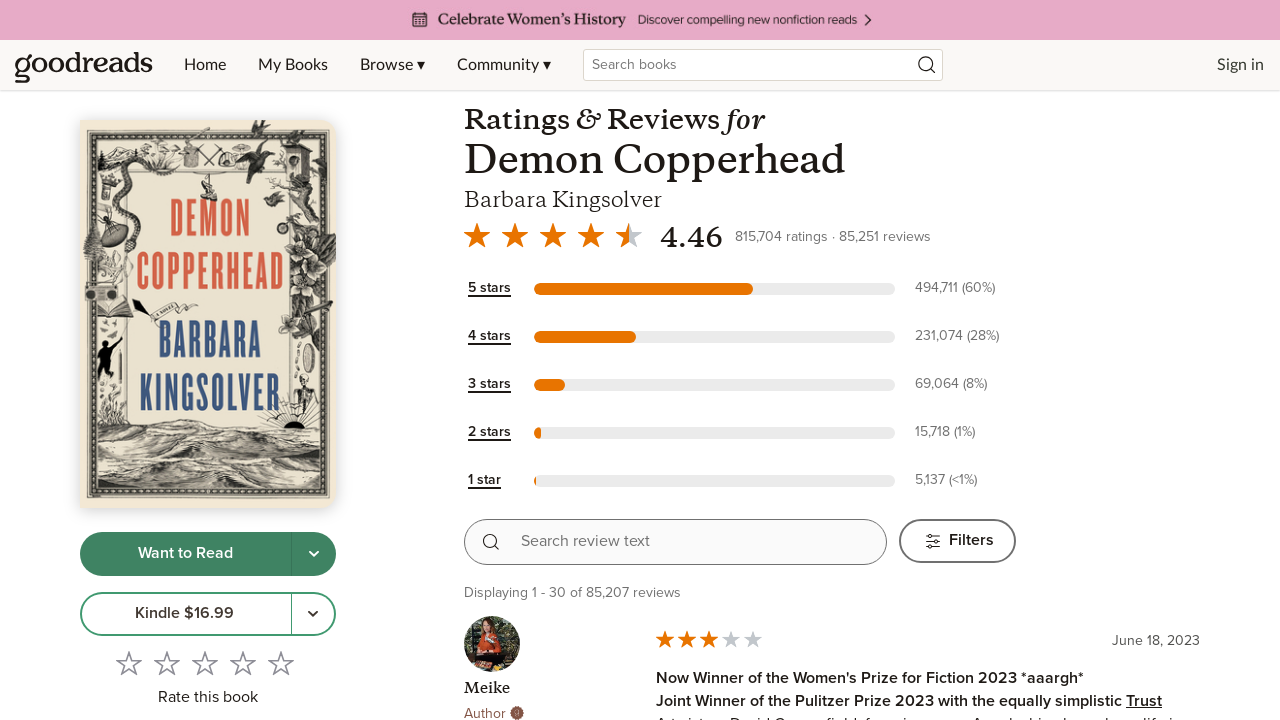

Waited for initial page load (5000ms)
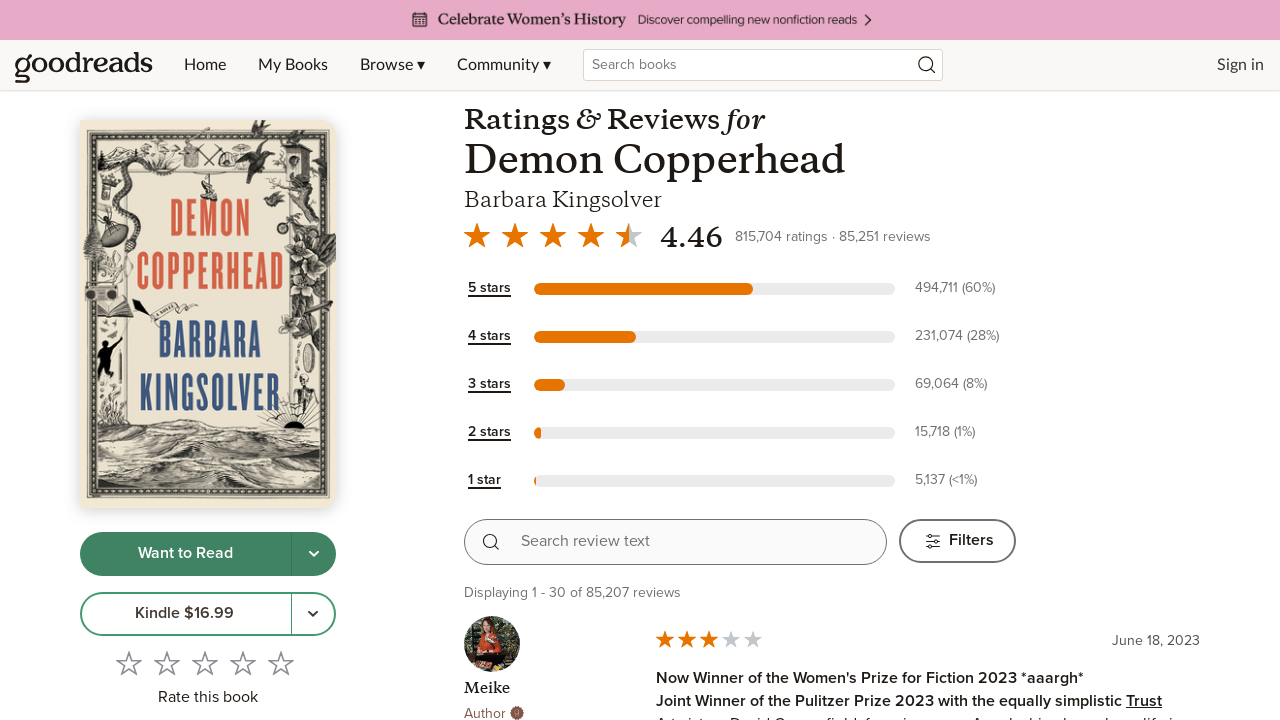

Retrieved document scroll height
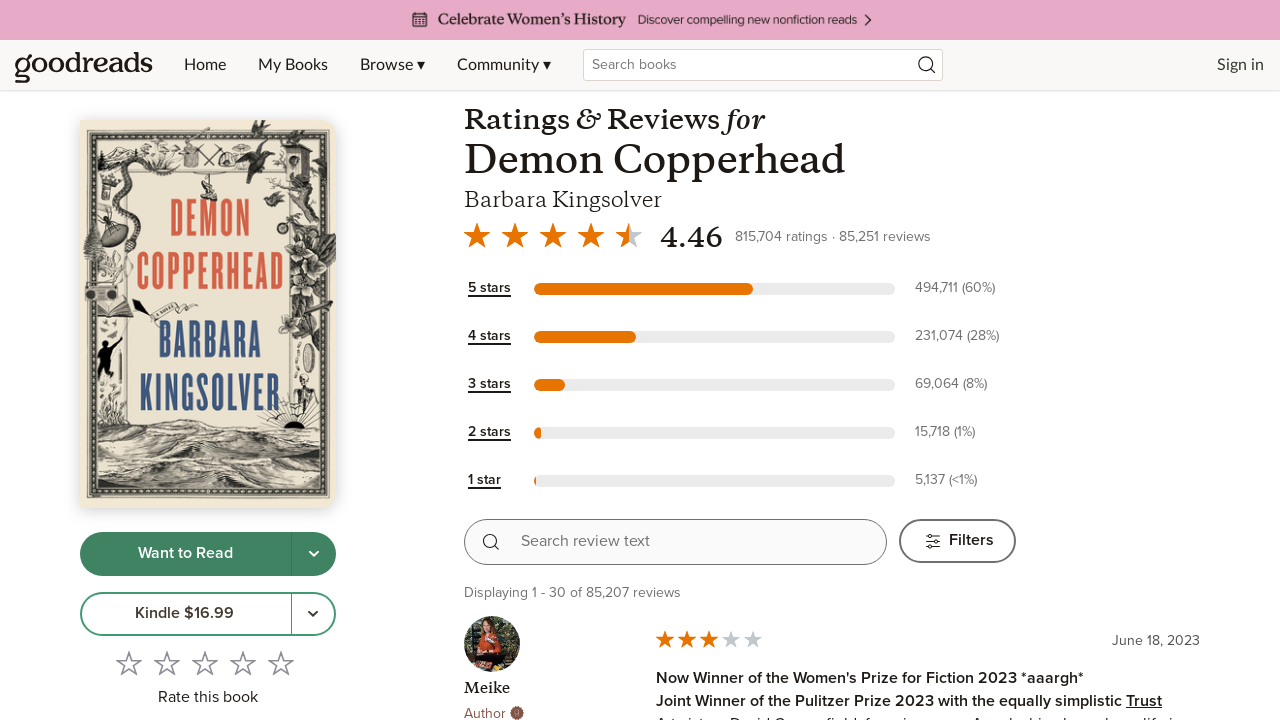

Scrolled to bottom of page (height: 11932)
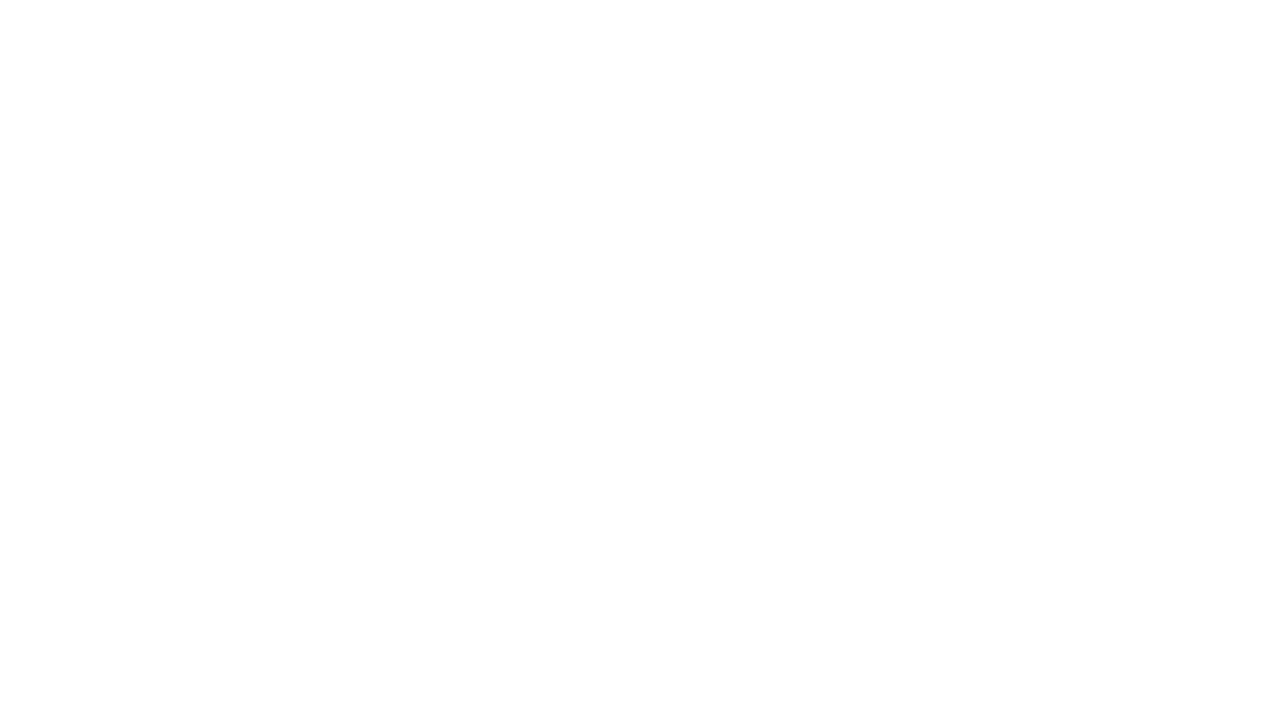

Waited for scroll content to load (3000ms)
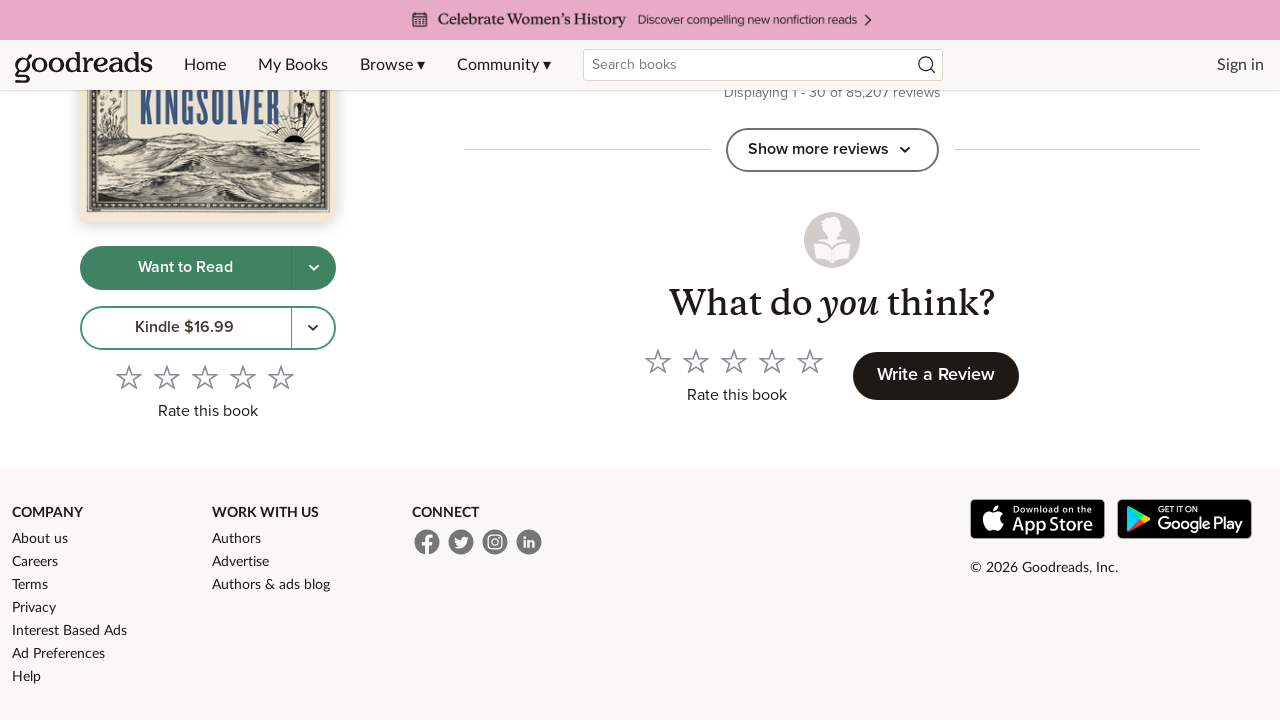

Located overlay popup element
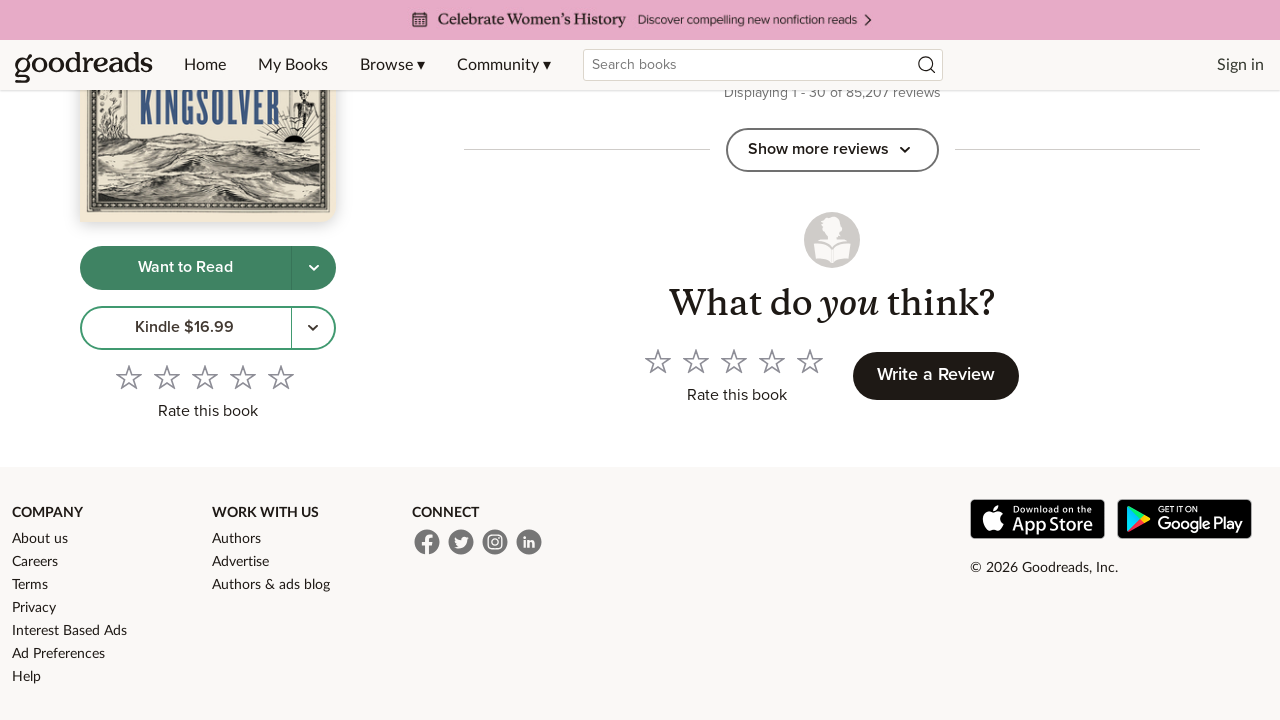

Located load more button
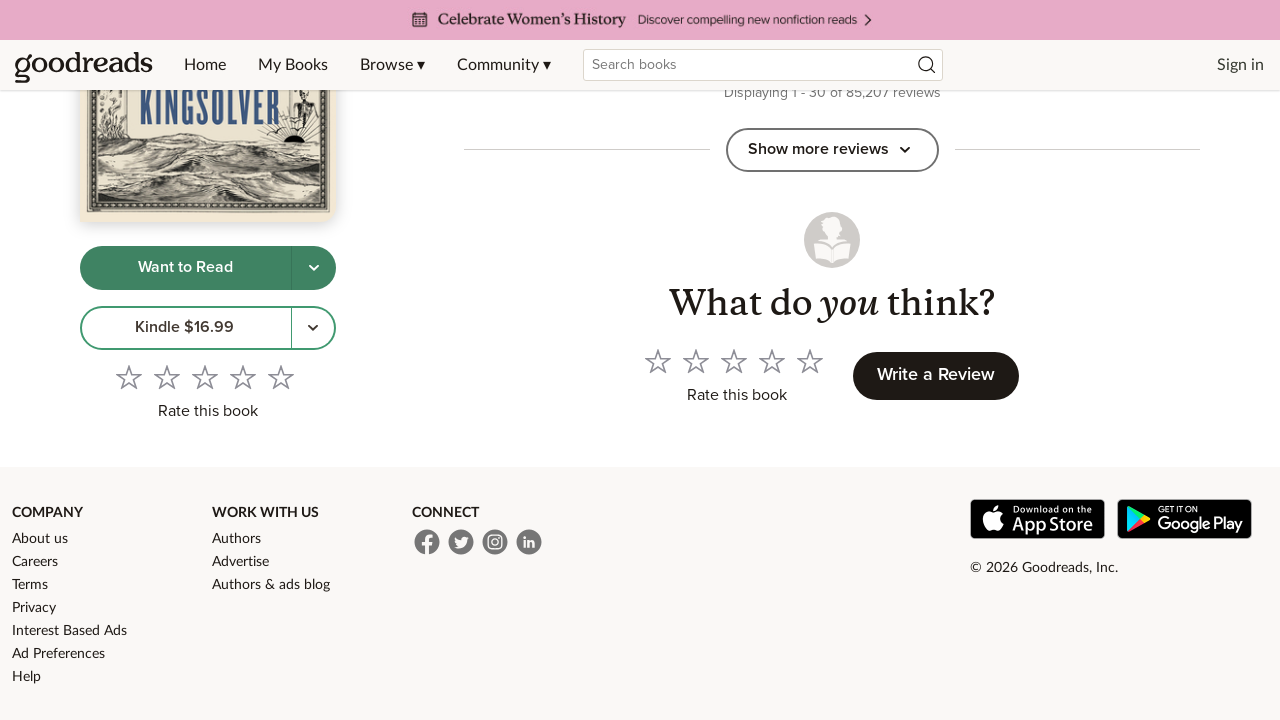

Load more button not found, stopping load cycle
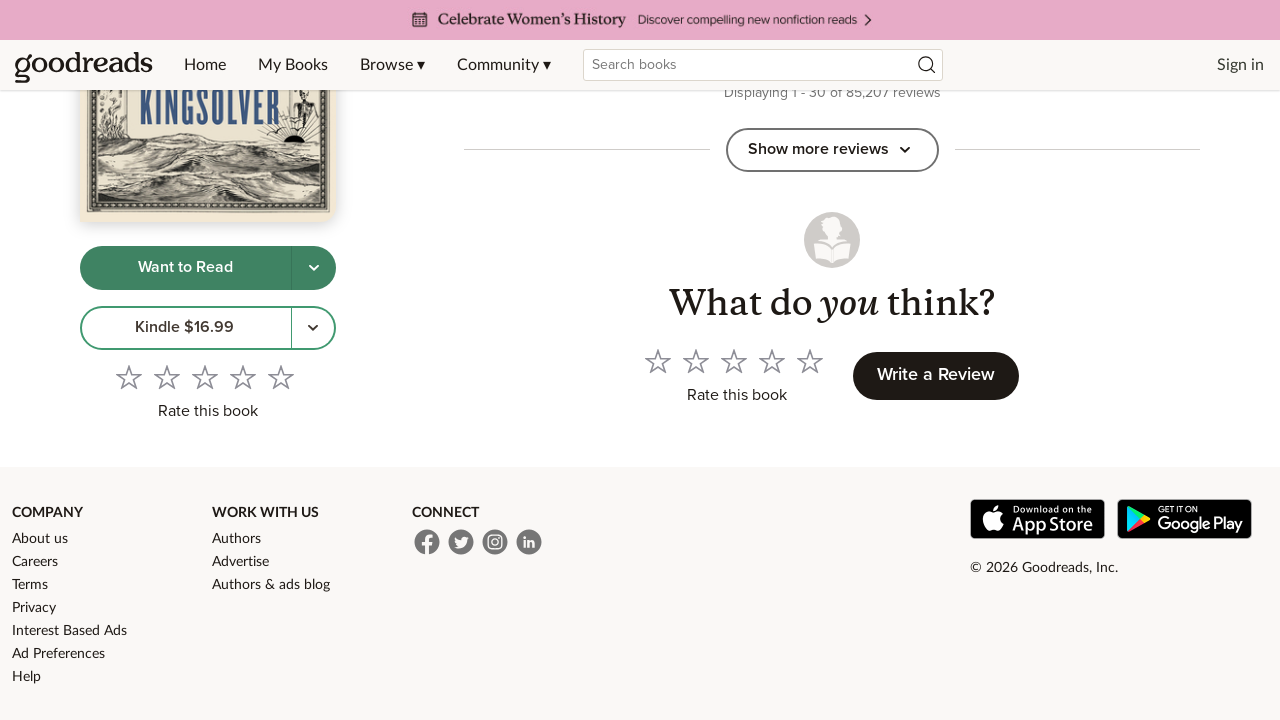

Waited for final content to load (3000ms)
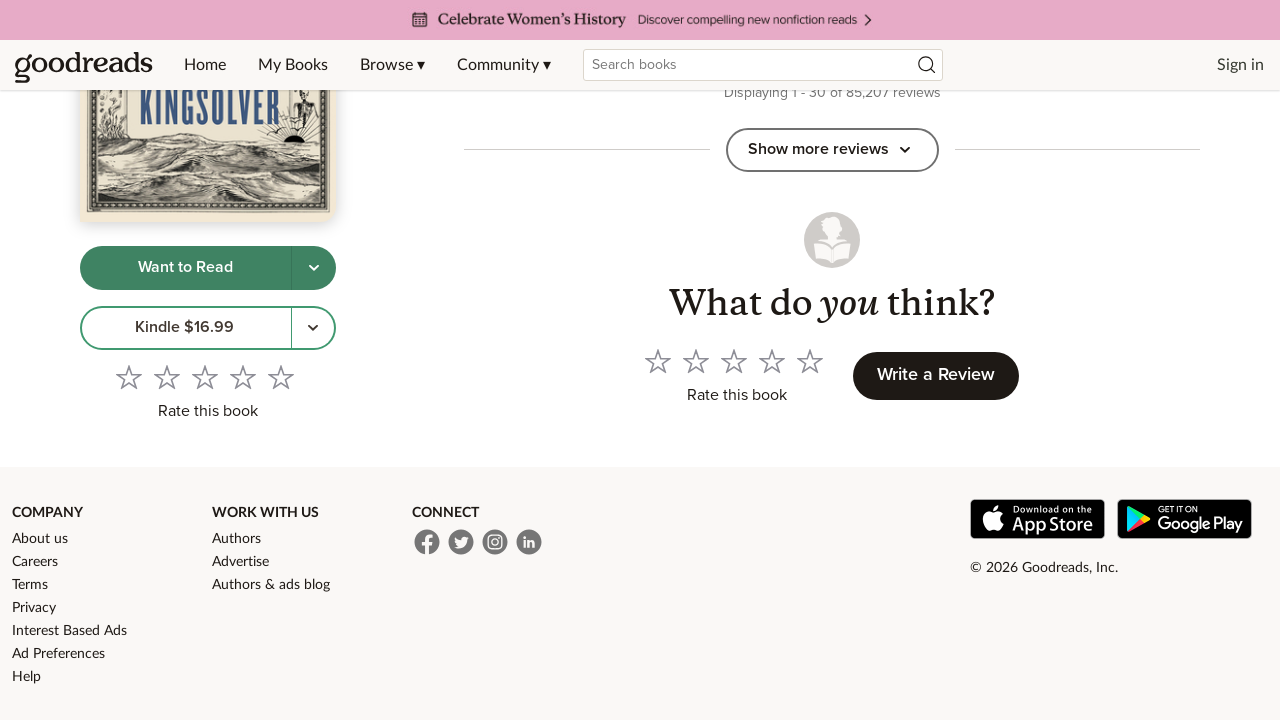

Verified review cards loaded successfully
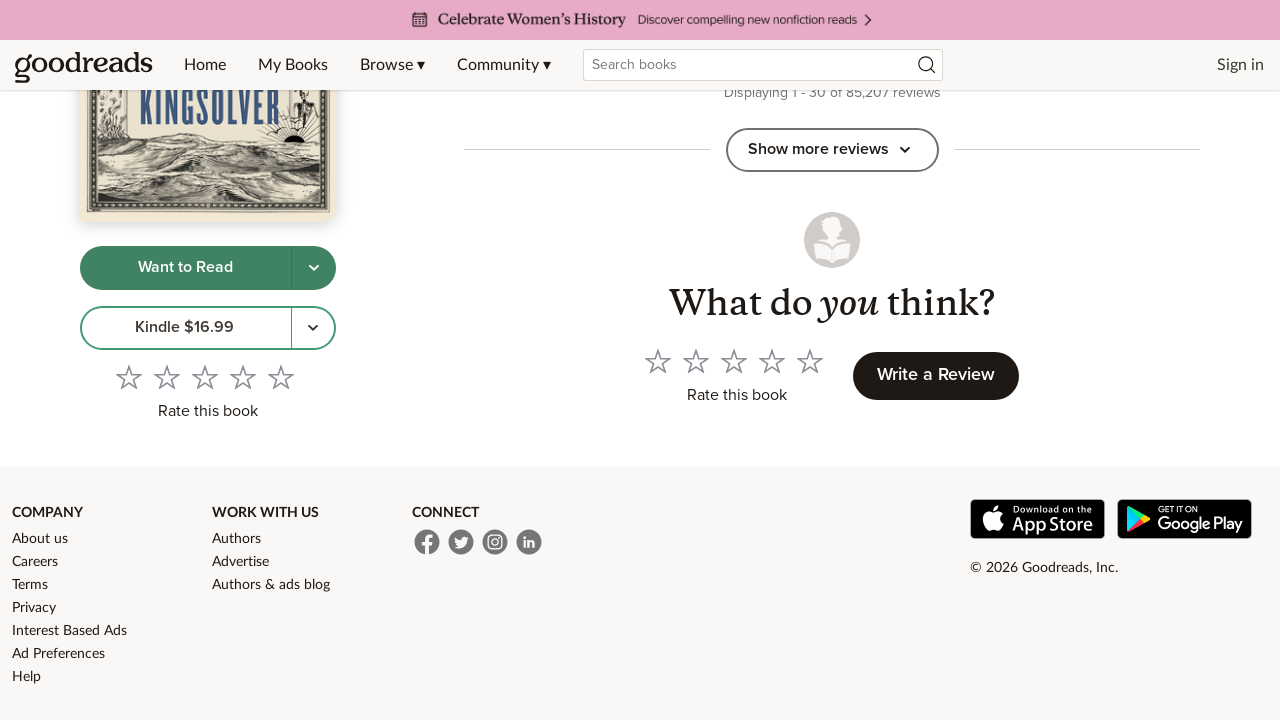

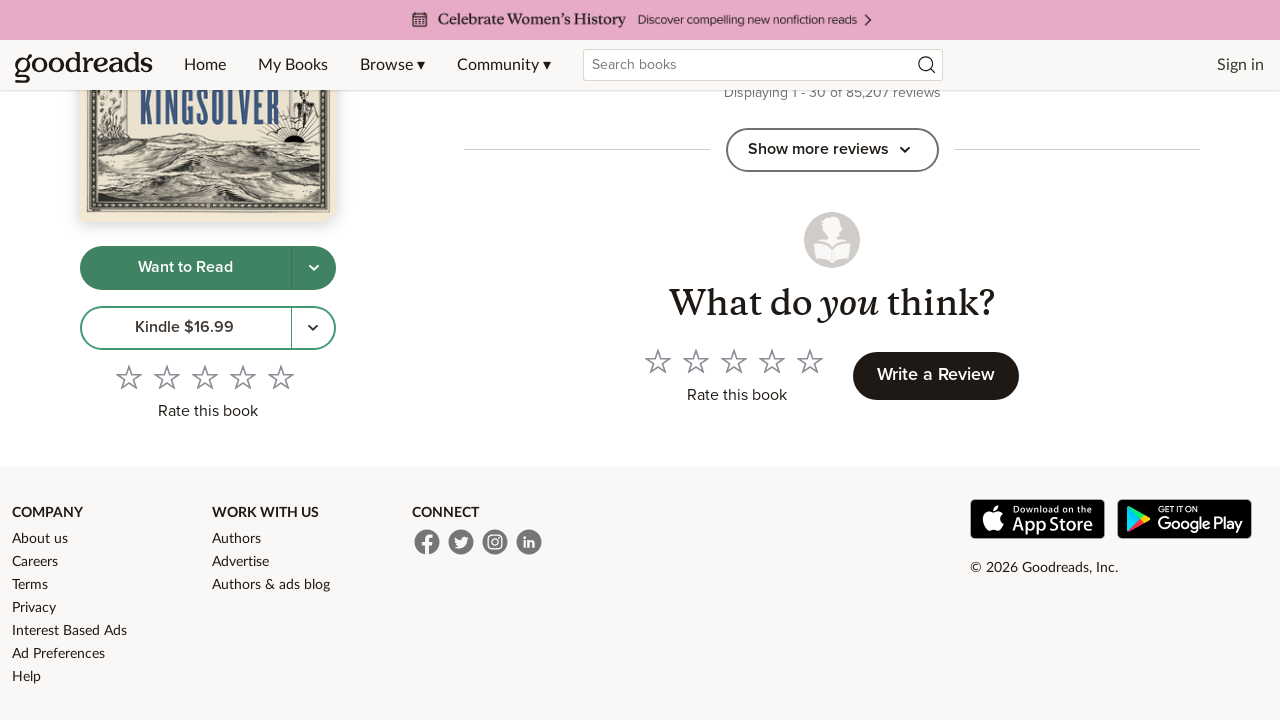